Tests static dropdown functionality by selecting options using three different methods: by index, by visible text, and by value on a currency dropdown.

Starting URL: https://rahulshettyacademy.com/dropdownsPractise/

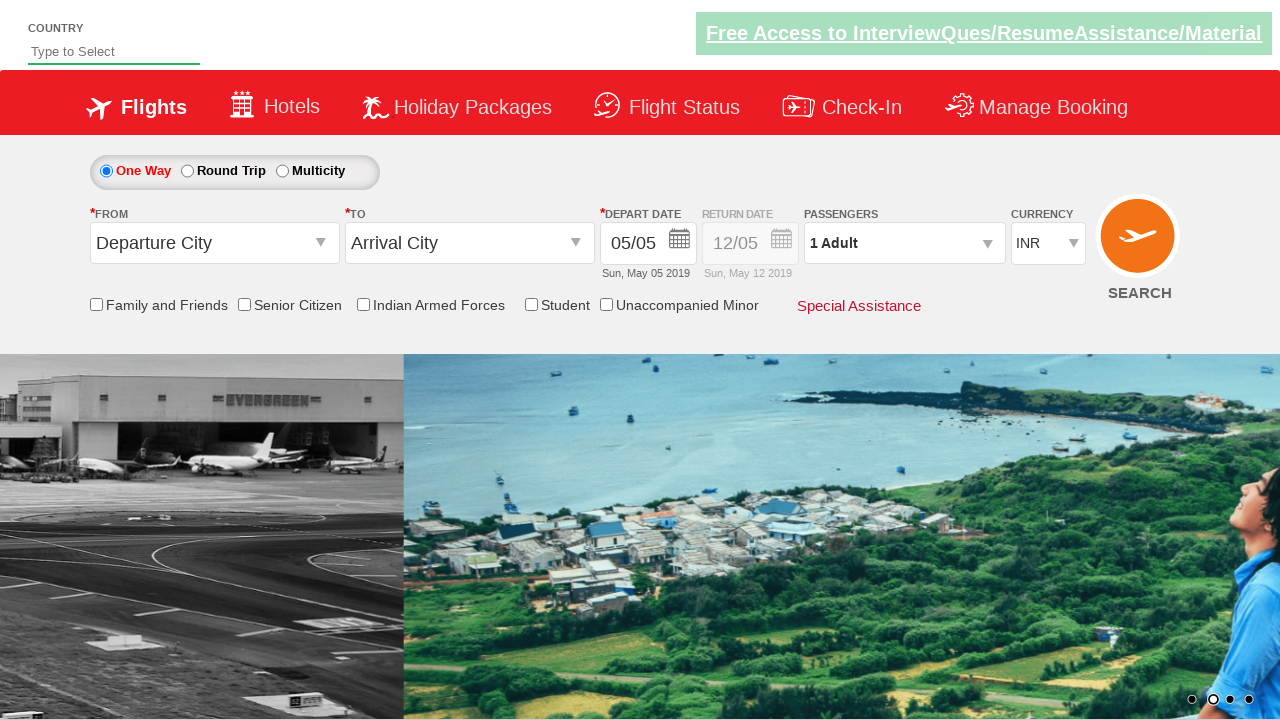

Selected dropdown option at index 3 on #ctl00_mainContent_DropDownListCurrency
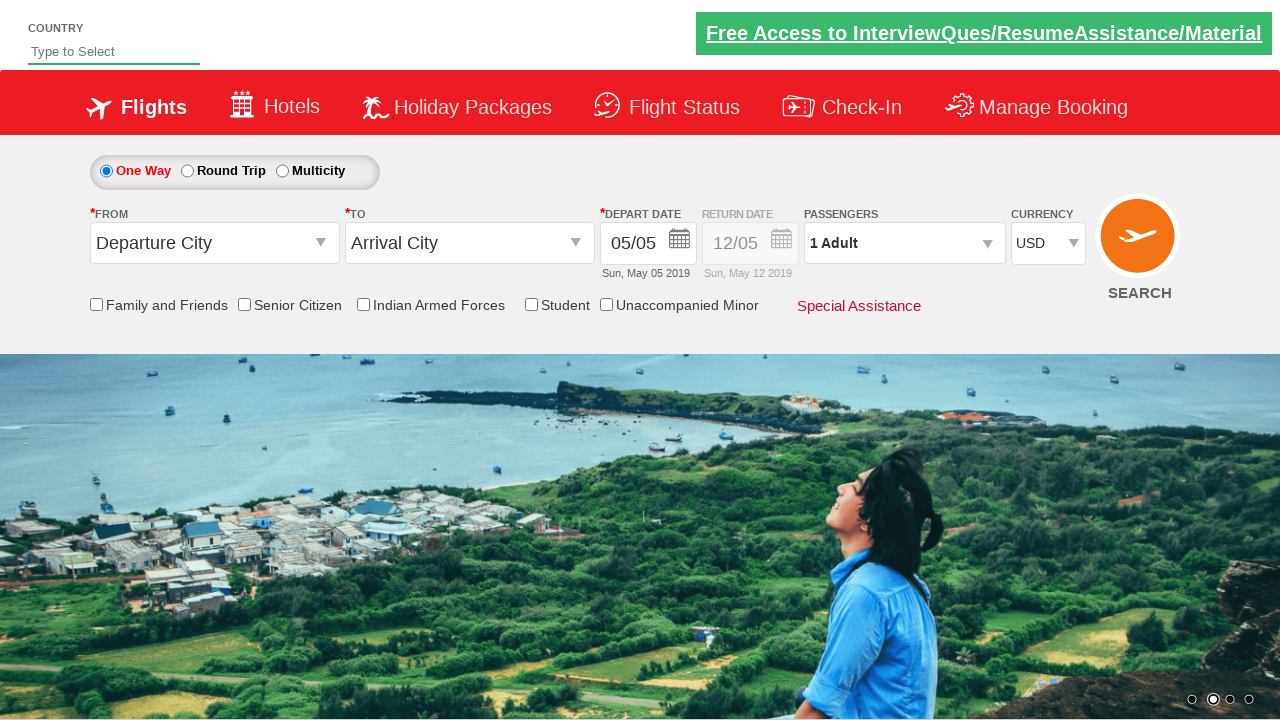

Selected dropdown option with visible text 'AED' on #ctl00_mainContent_DropDownListCurrency
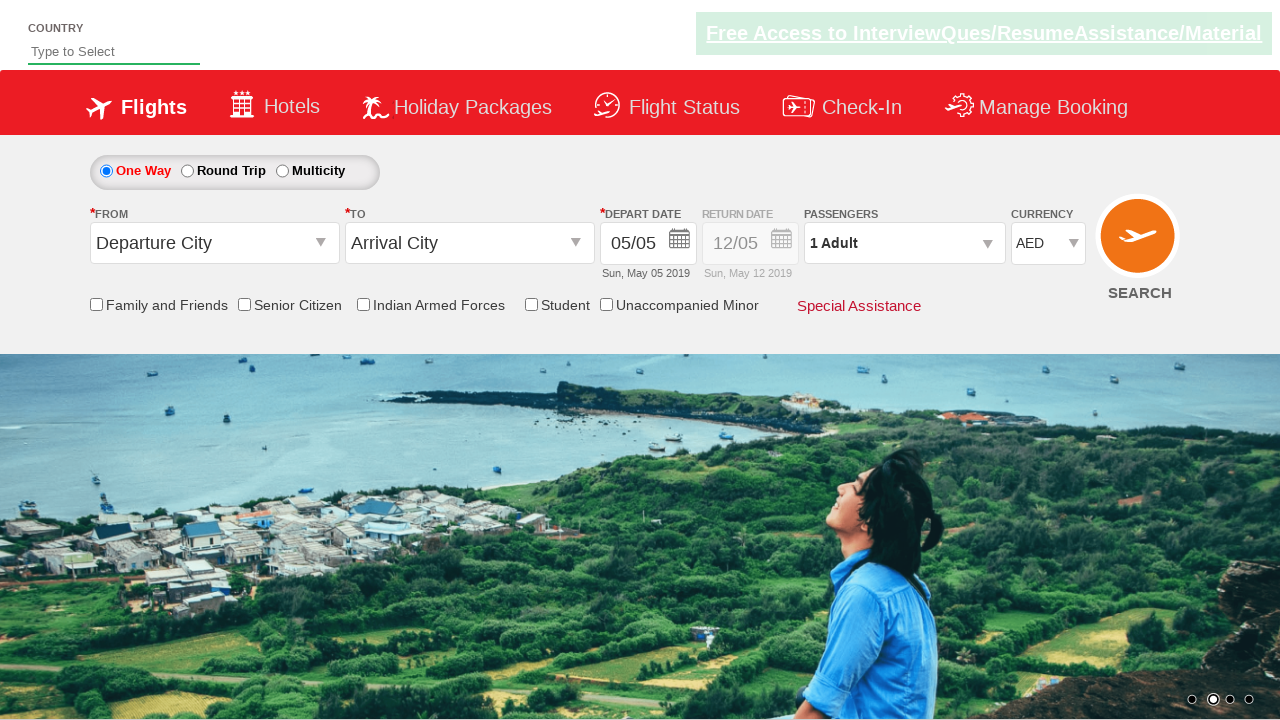

Selected dropdown option with value 'INR' on #ctl00_mainContent_DropDownListCurrency
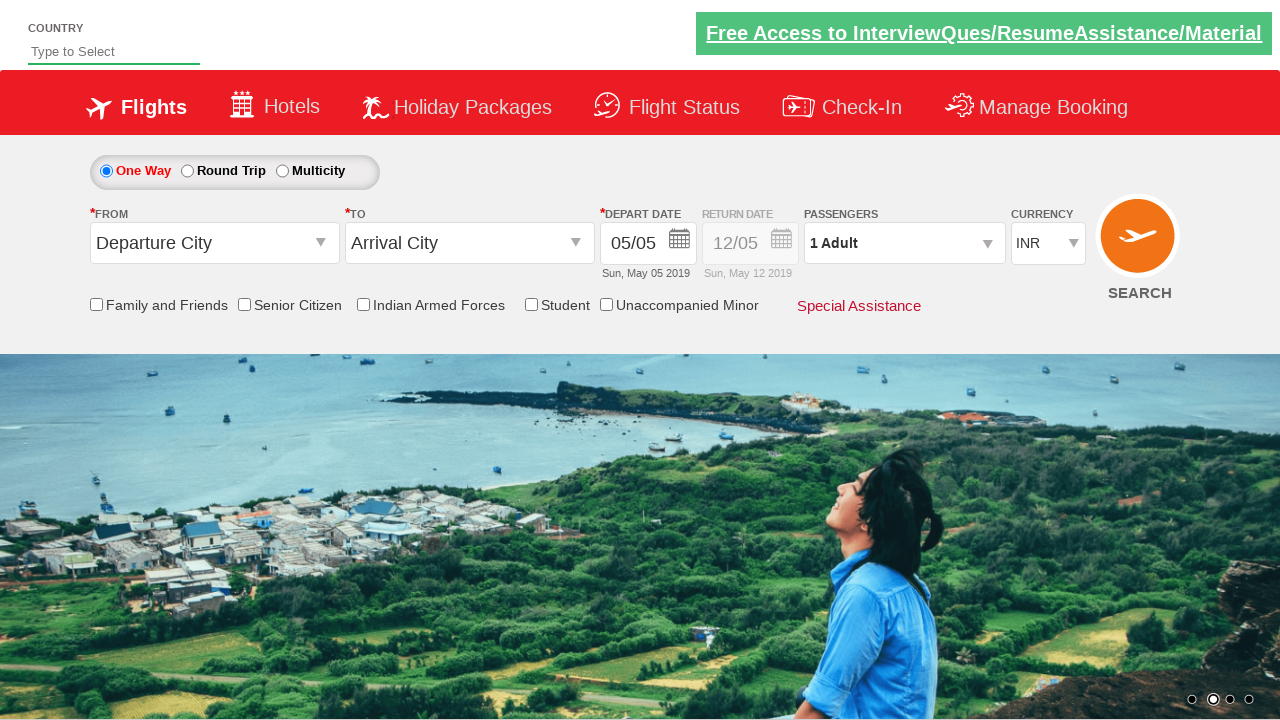

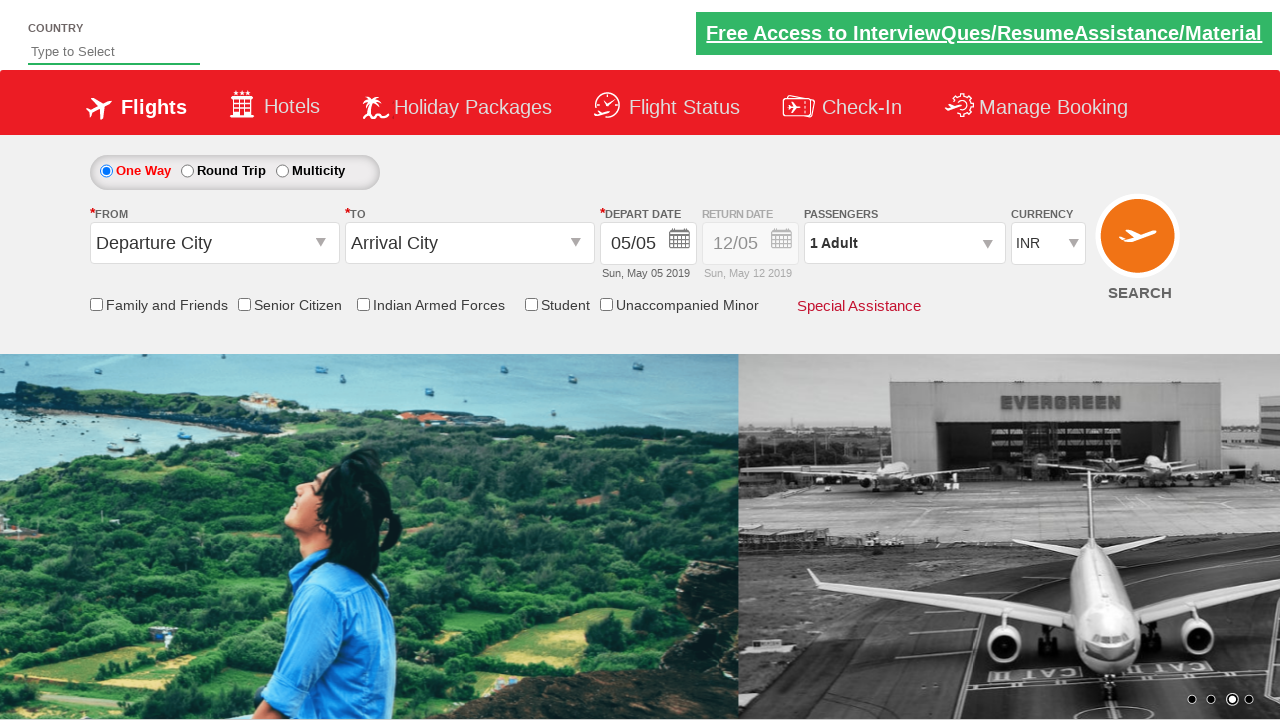